Tests the e-commerce flow on demoblaze.com by navigating to Laptops category, selecting a MacBook Air, adding it to cart, accepting the confirmation alert, and viewing the cart.

Starting URL: https://www.demoblaze.com/

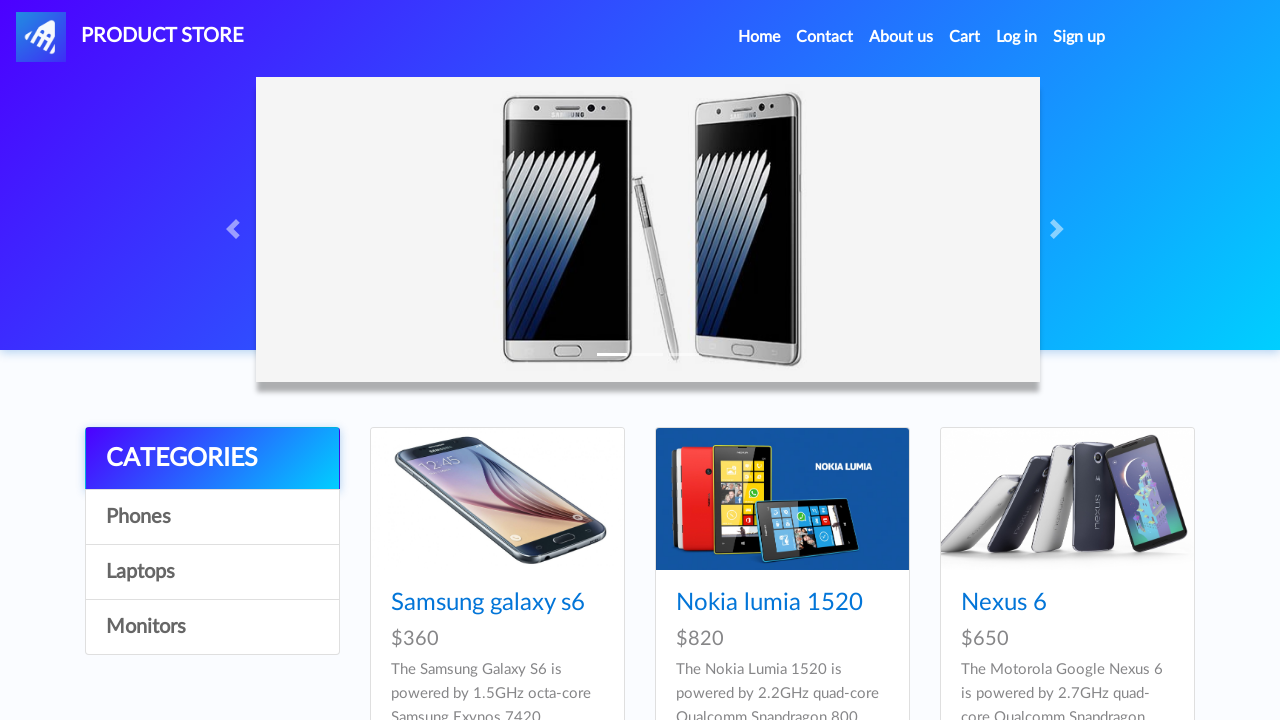

Clicked on Laptops category at (212, 572) on text=Laptops
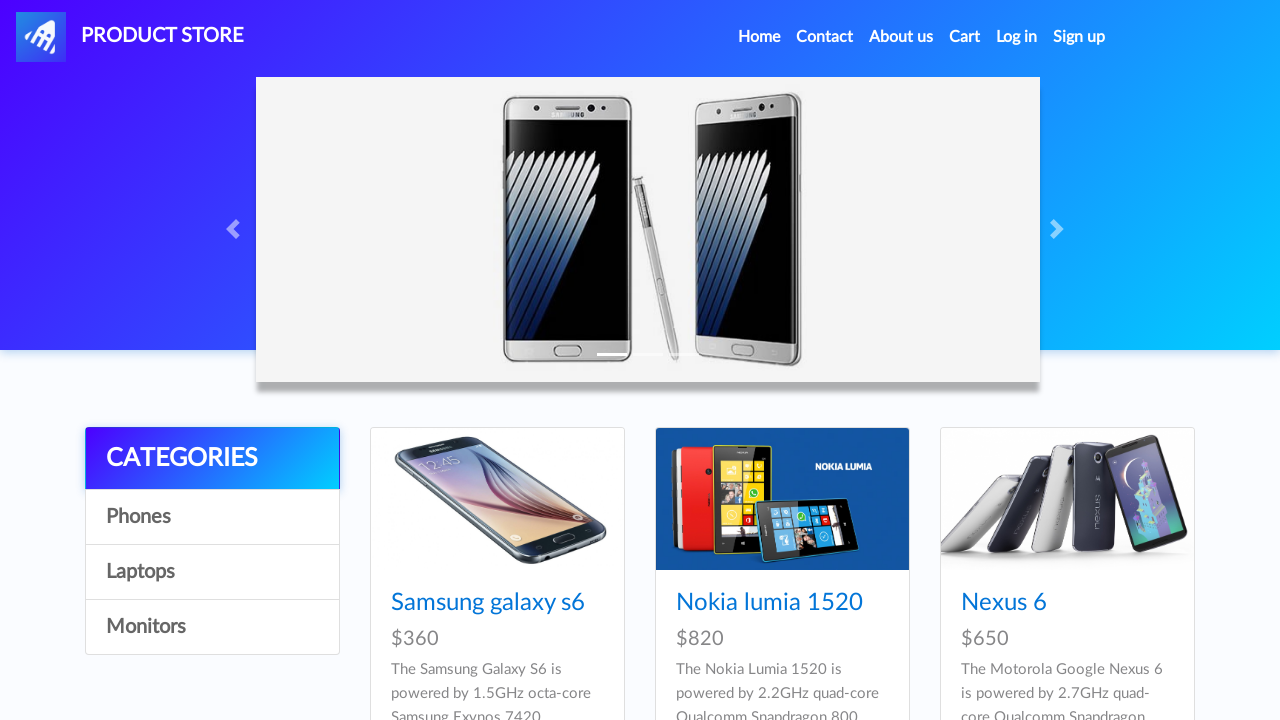

Waited for products to load
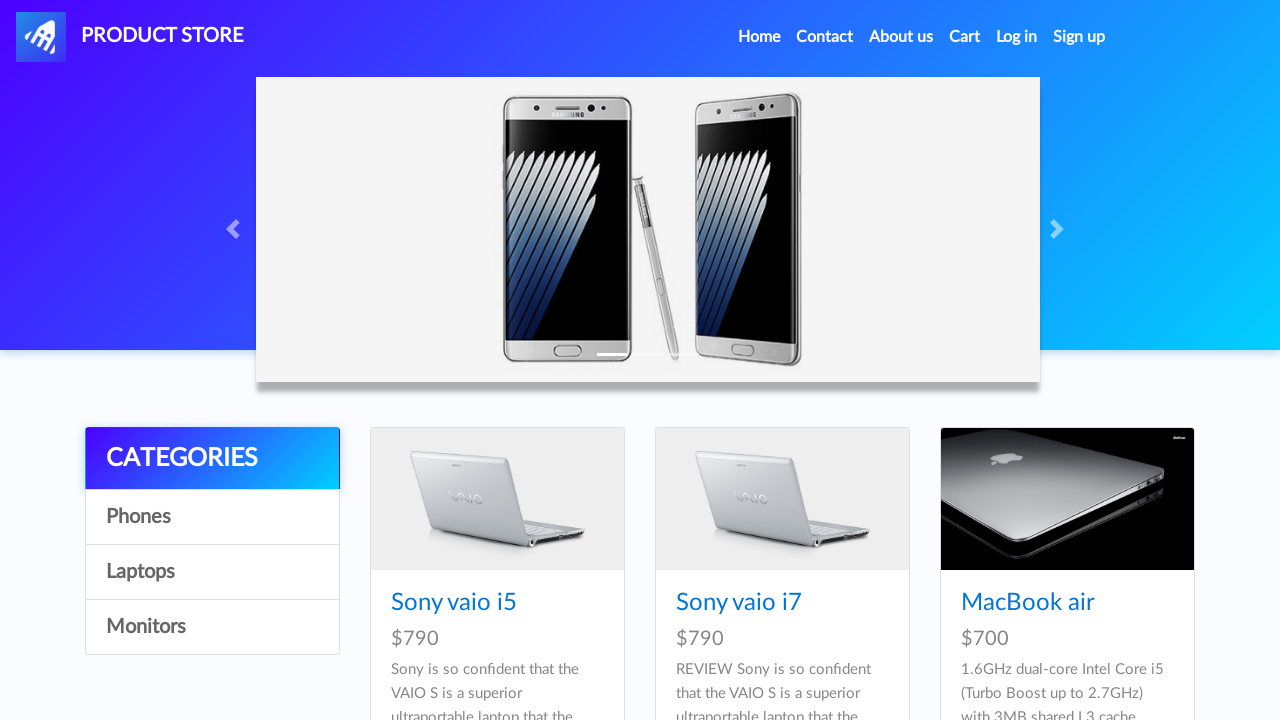

Clicked on MacBook Air product at (1028, 603) on text=MacBook air
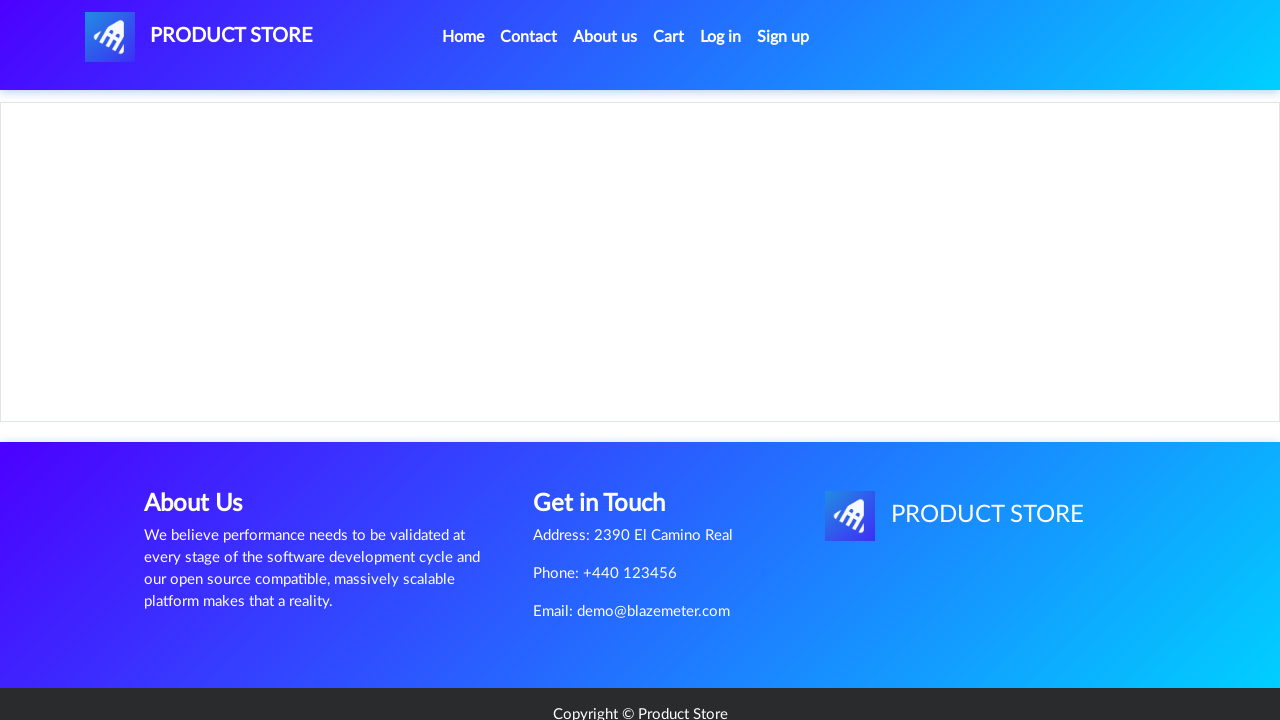

Waited for product page to load
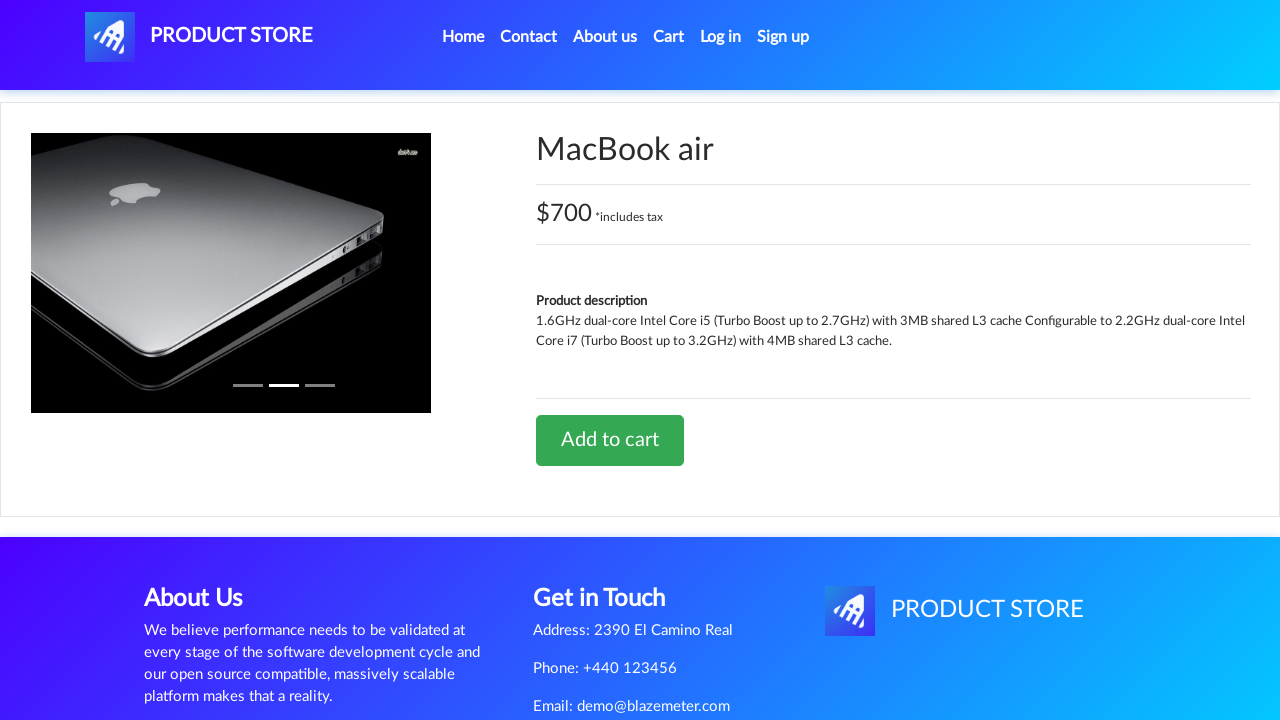

Clicked 'Add to cart' button at (610, 440) on text=Add to cart
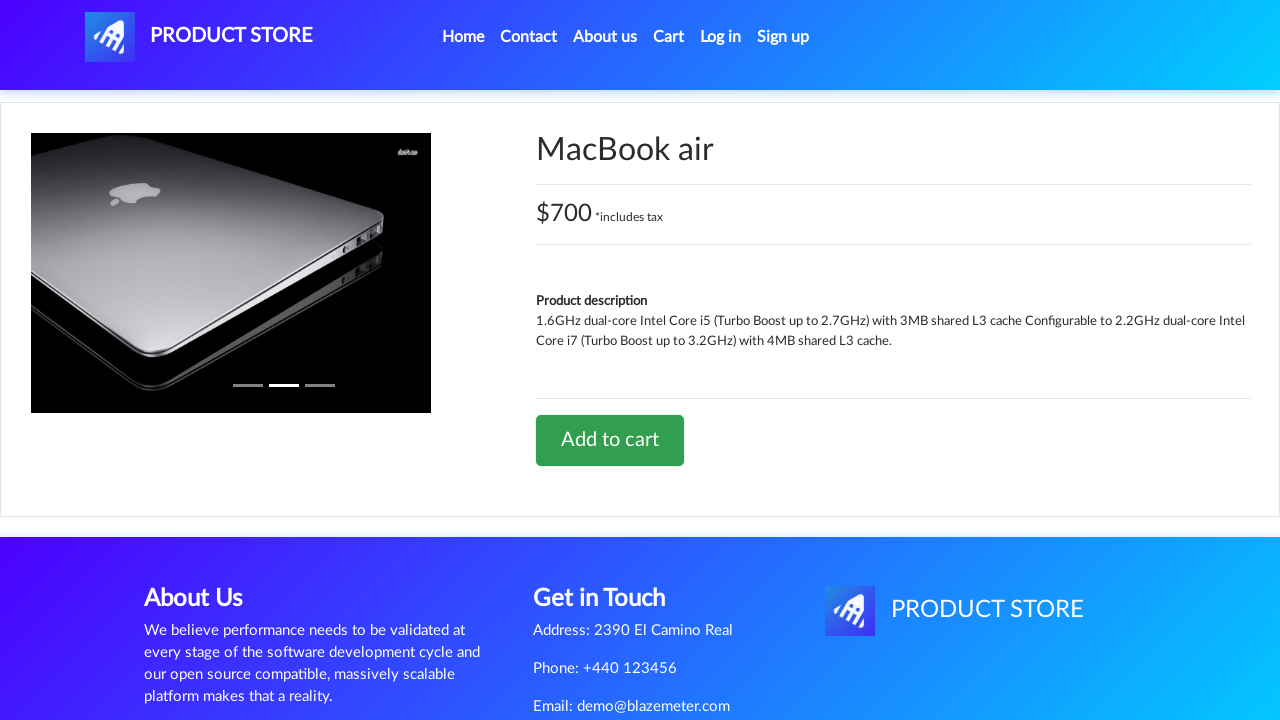

Waited before handling confirmation alert
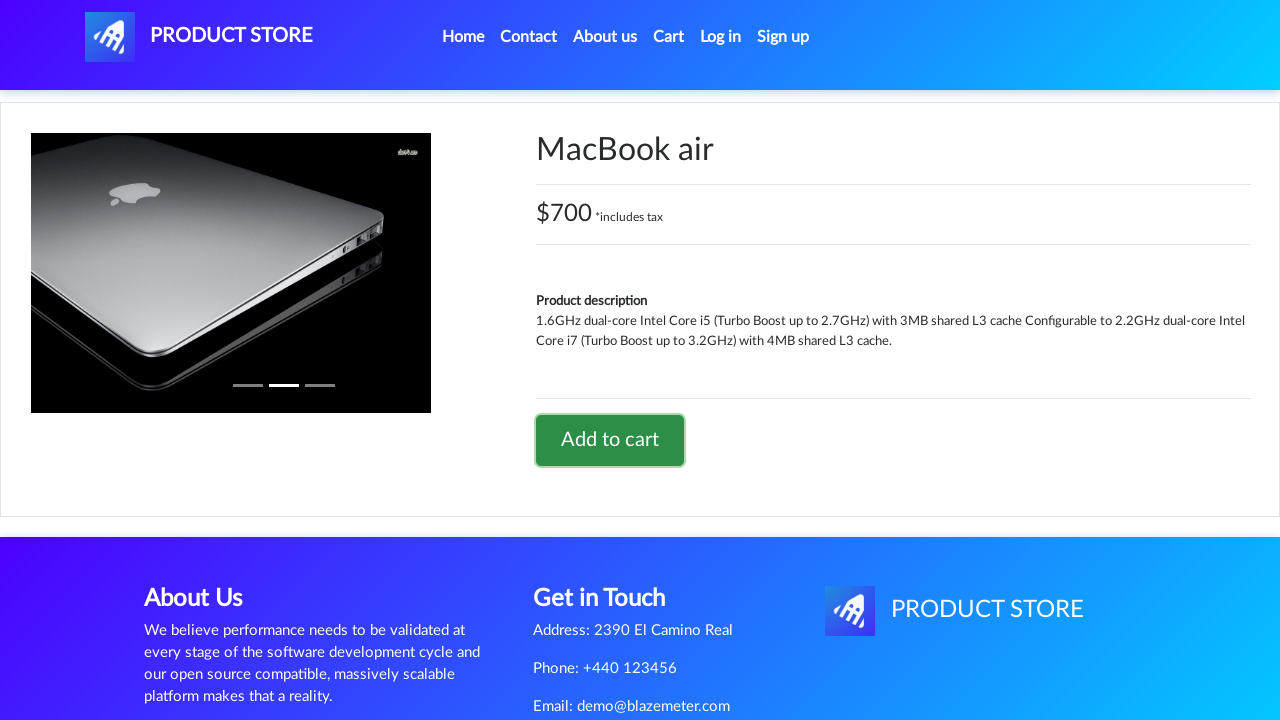

Set up dialog handler to accept confirmation
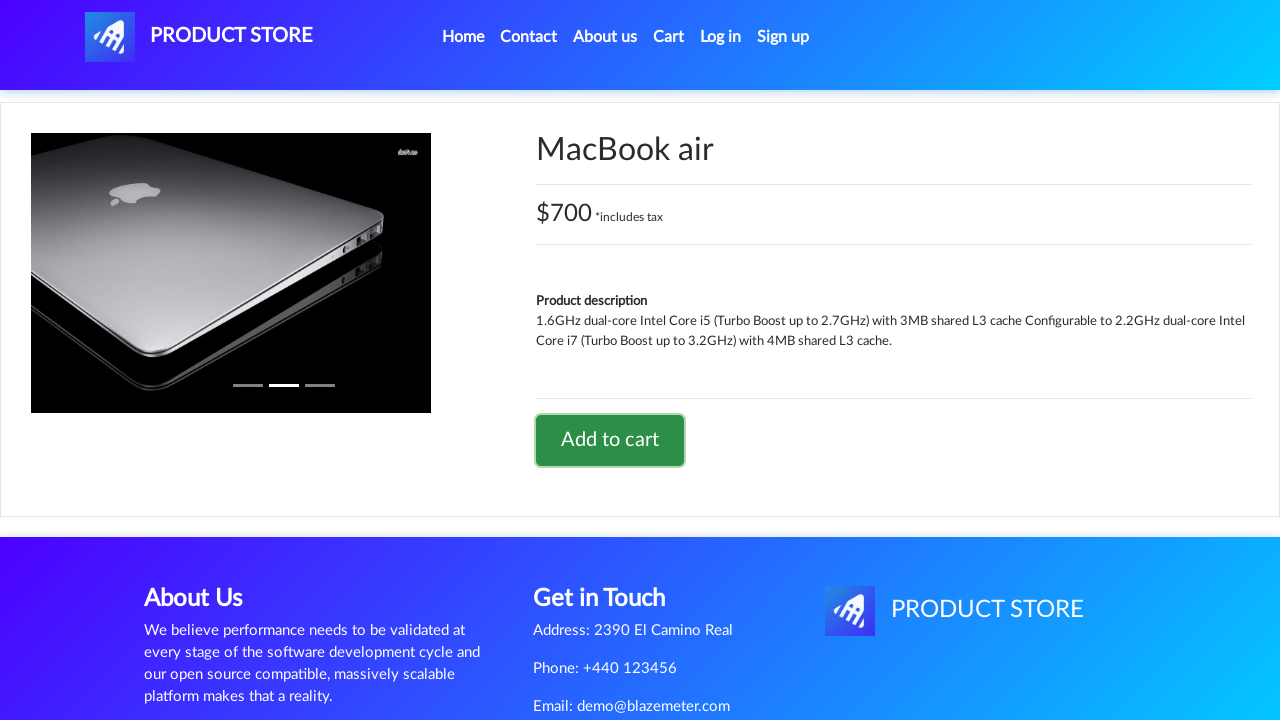

Waited for alert to be processed and accepted
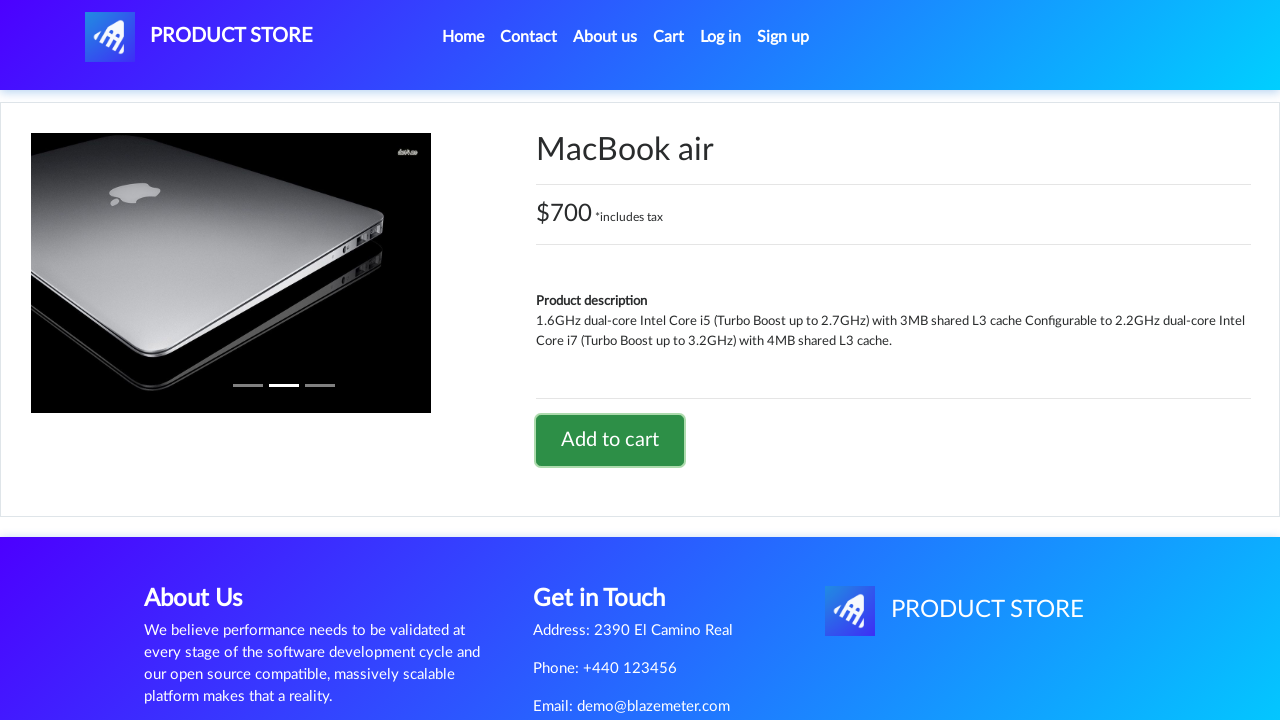

Clicked on Cart link to view cart at (669, 37) on text=Cart
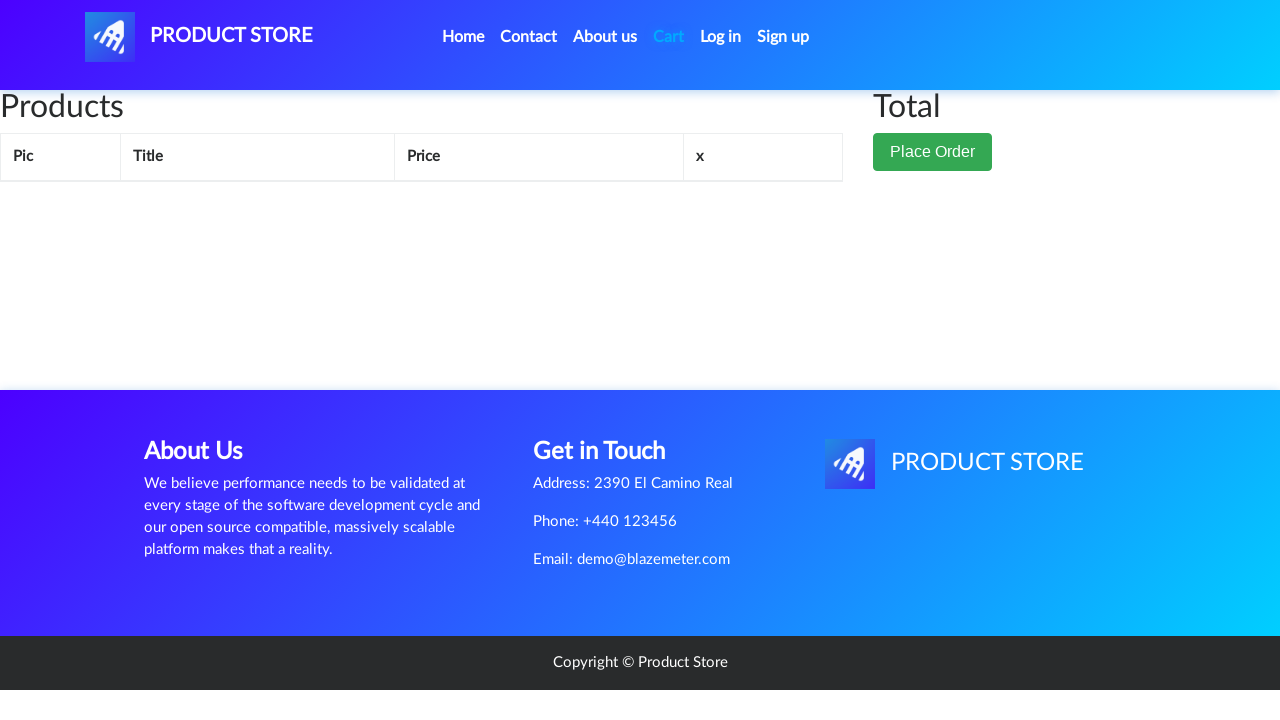

Cart page loaded and cart items displayed
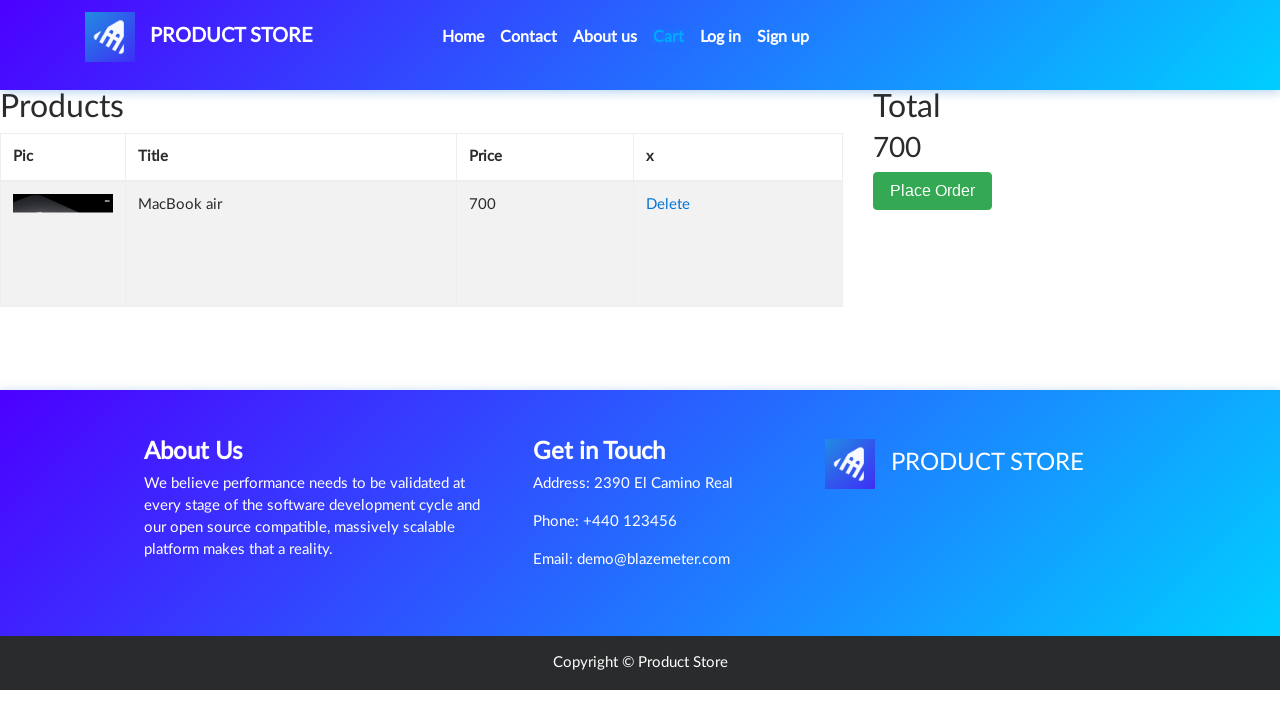

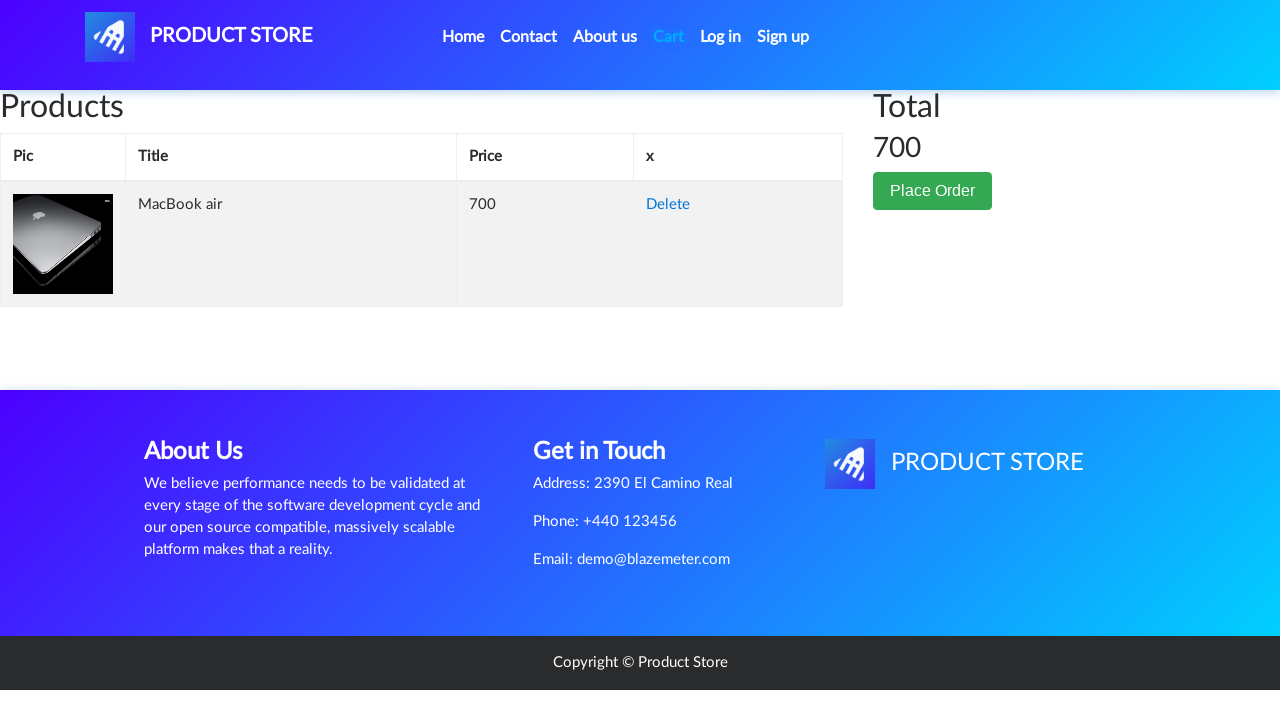